Tests click and hold functionality by clicking on a source element, holding, and moving it to the target element

Starting URL: https://jqueryui.com/droppable/

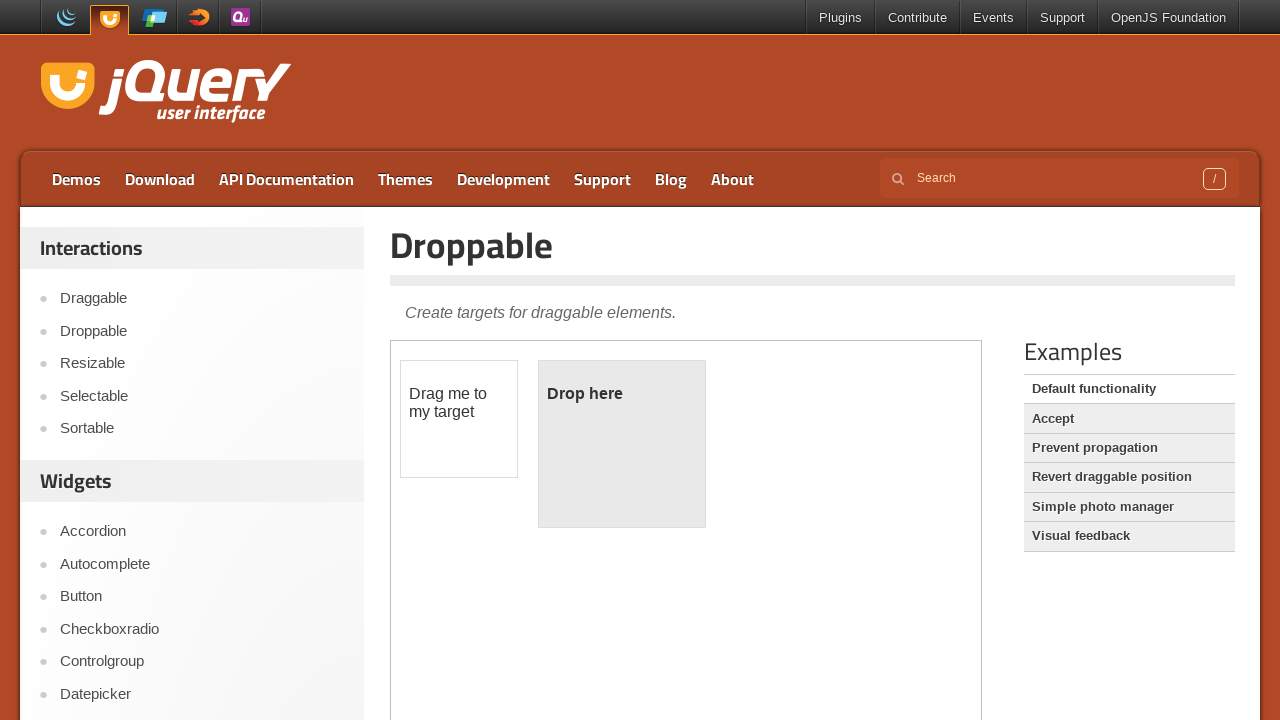

Located iframe containing drag and drop elements
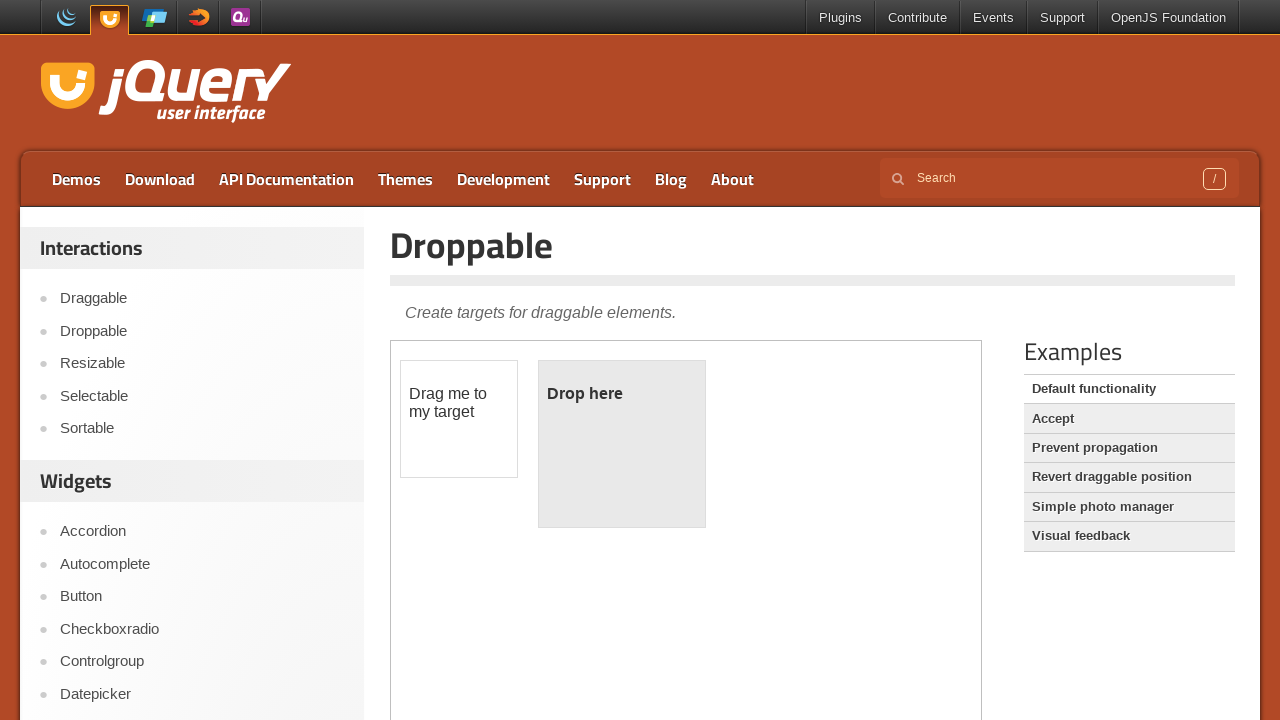

Located source element (draggable)
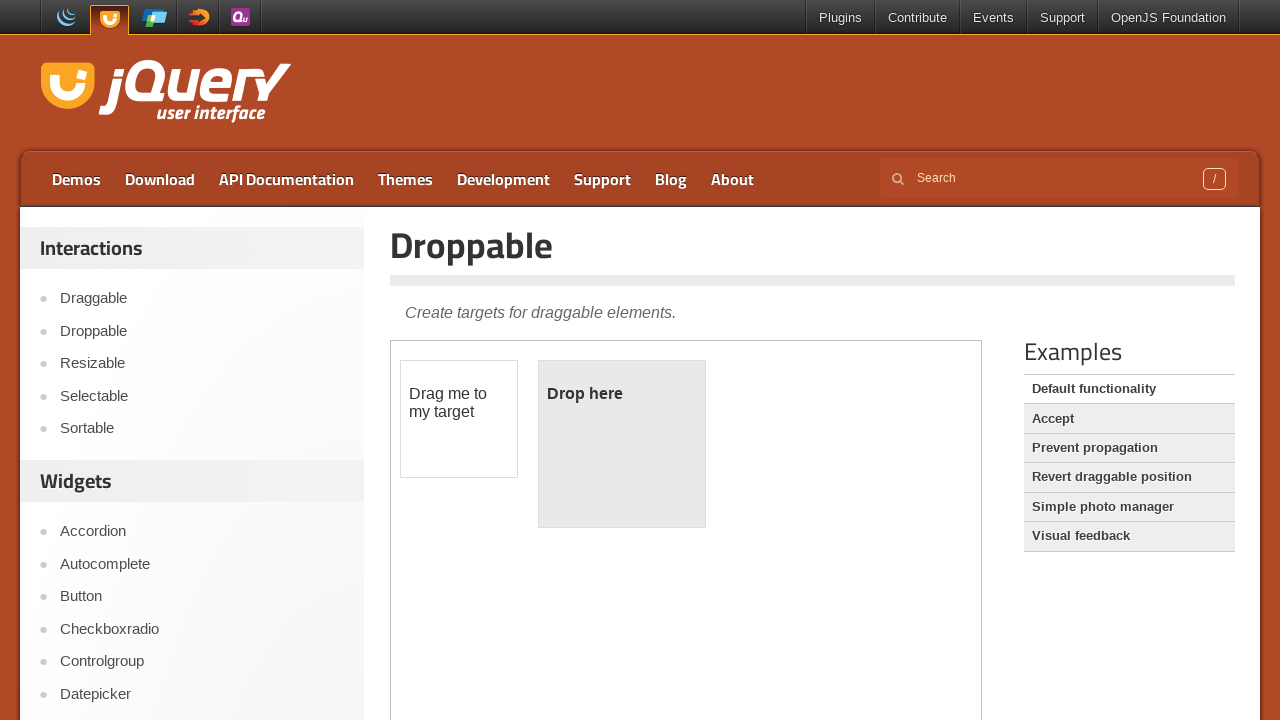

Located target element (droppable)
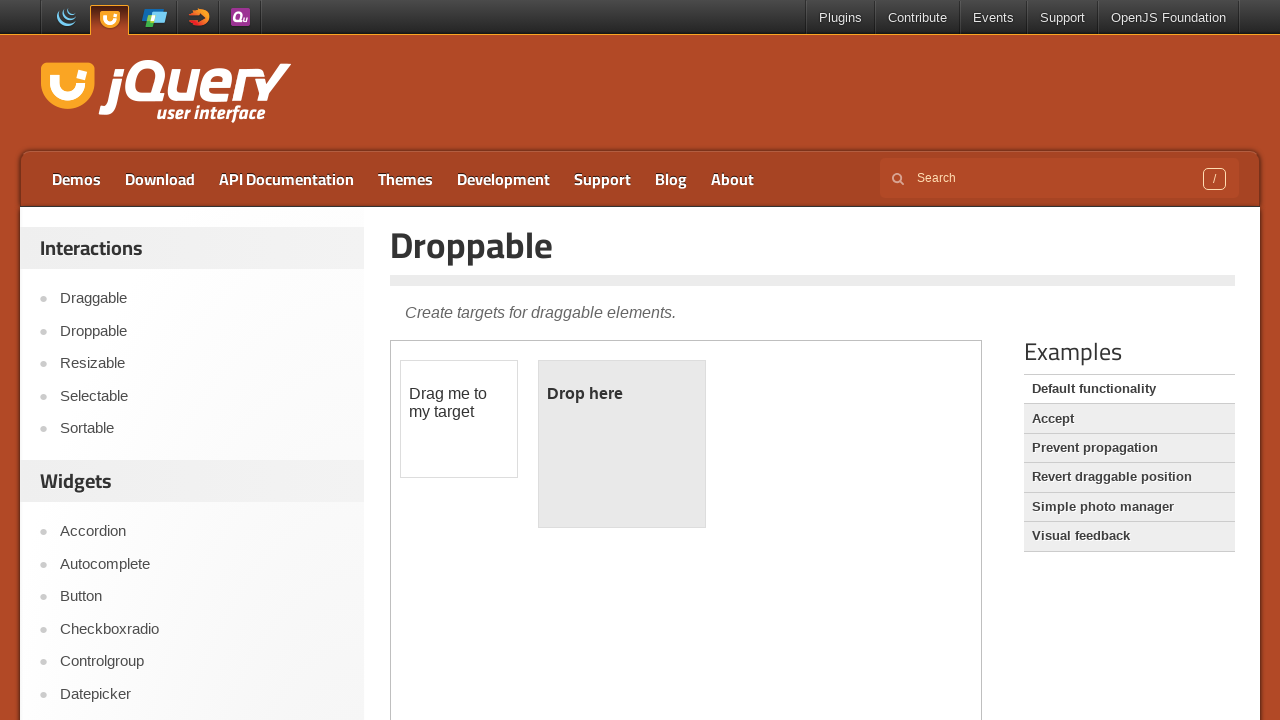

Clicked and held source element, then dragged to target element at (622, 444)
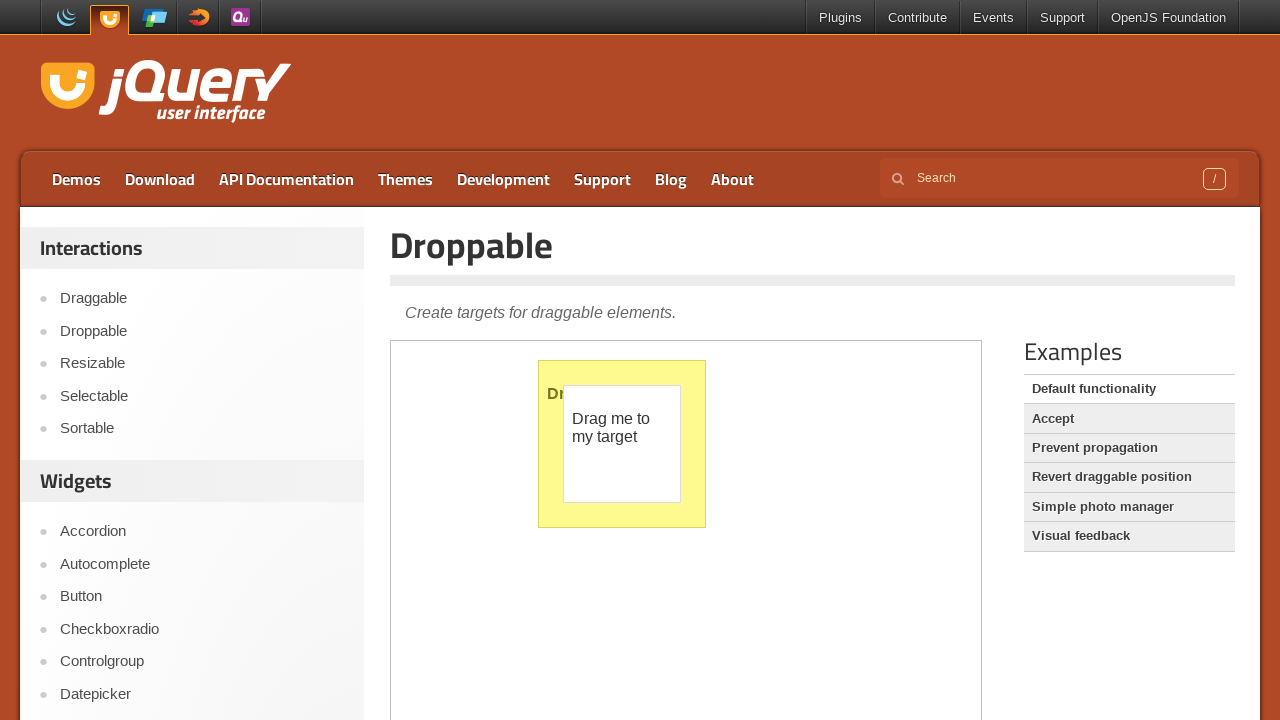

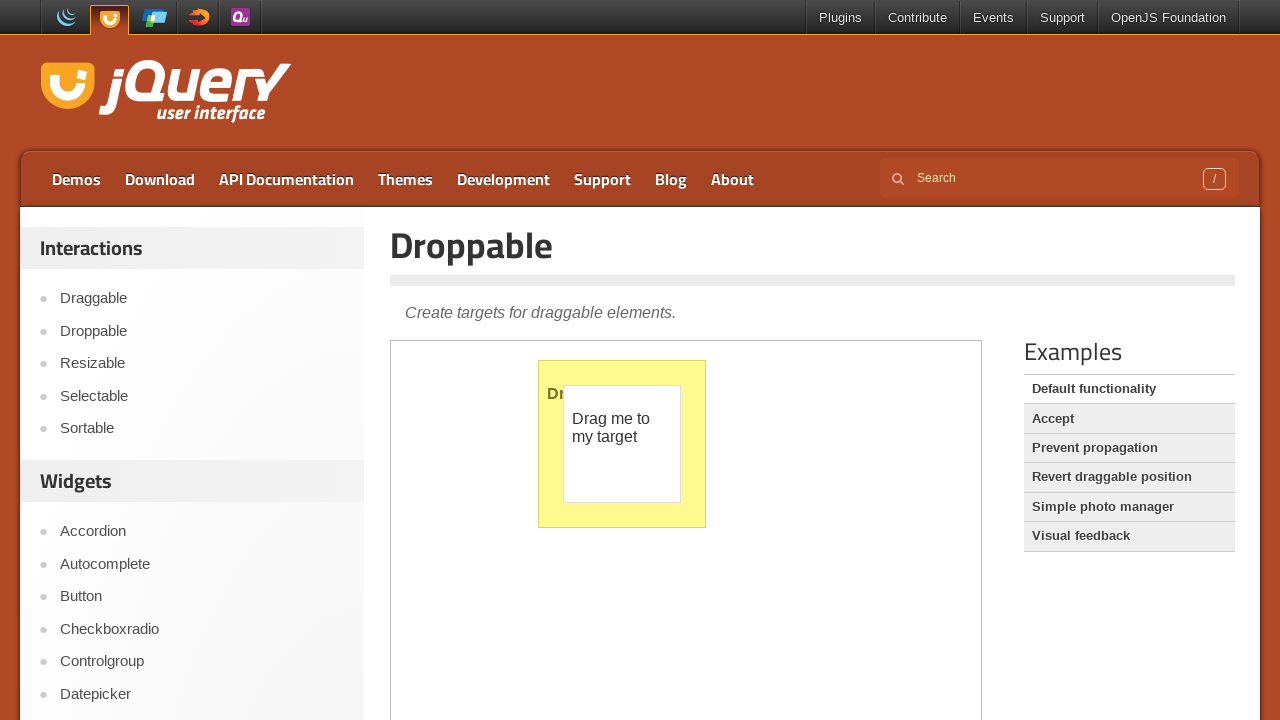